Tests form interactions on a demo page by selecting a radio button, checking and unchecking checkboxes, and clicking on a checkbox element.

Starting URL: http://omayo.blogspot.com/

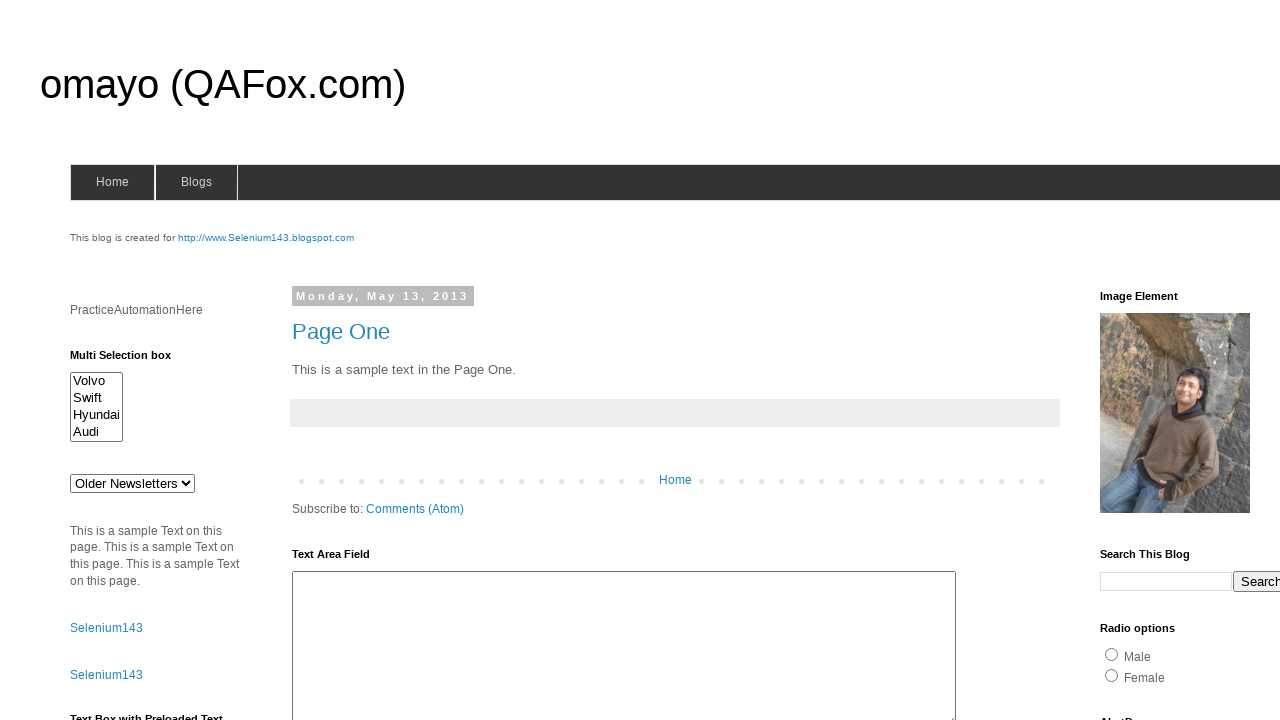

Selected 'male' radio button in gender group at (1112, 654) on input[name='gender'][value='male']
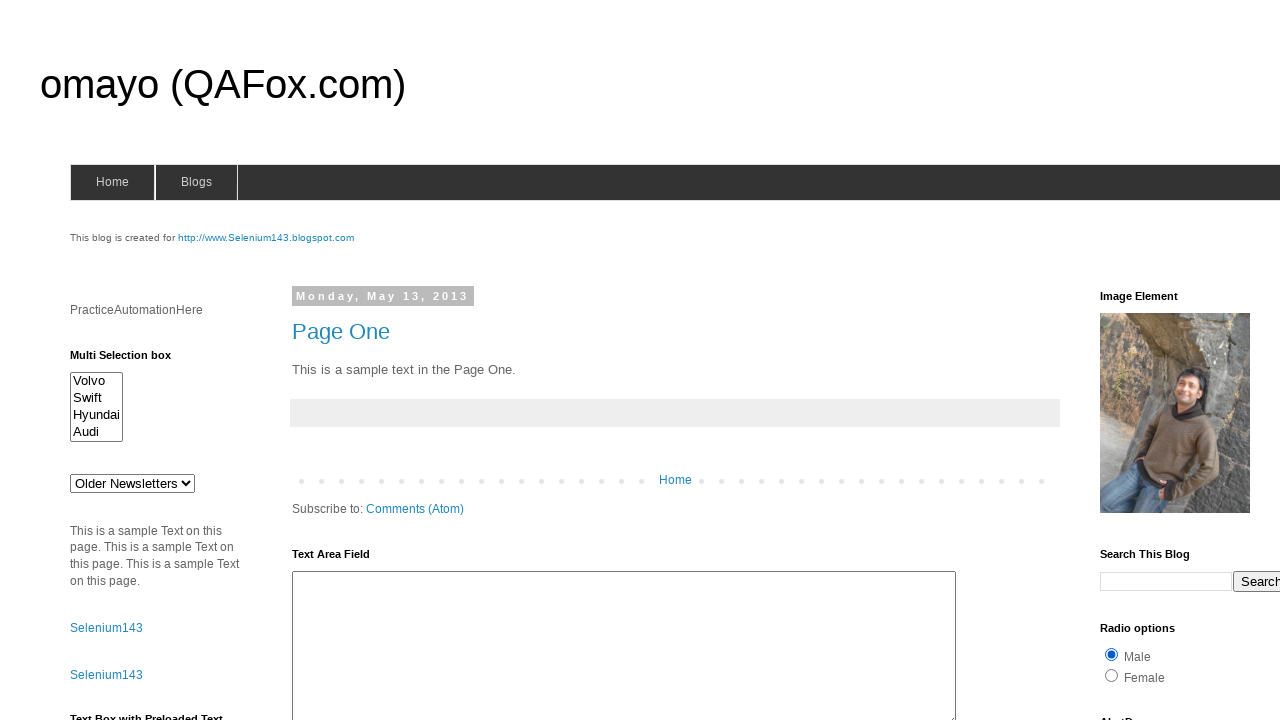

Checked checkbox2 at (1200, 361) on #checkbox2
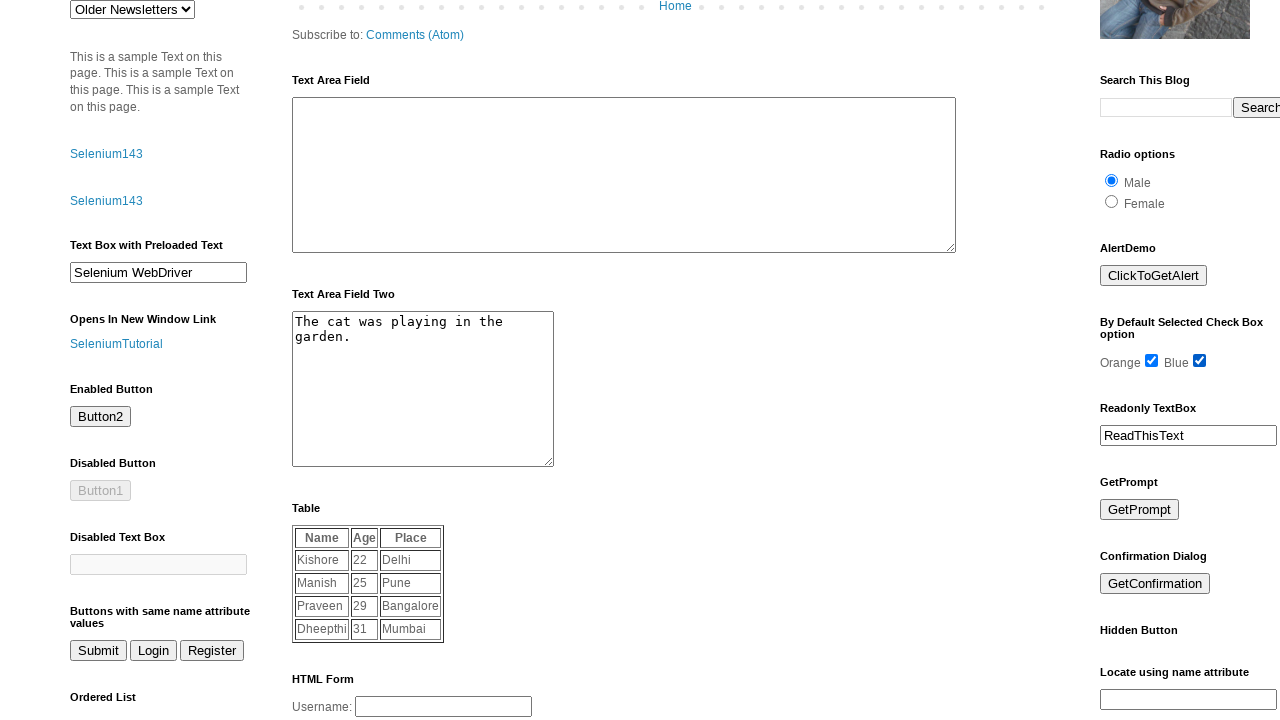

Unchecked checkbox1 at (1152, 361) on #checkbox1
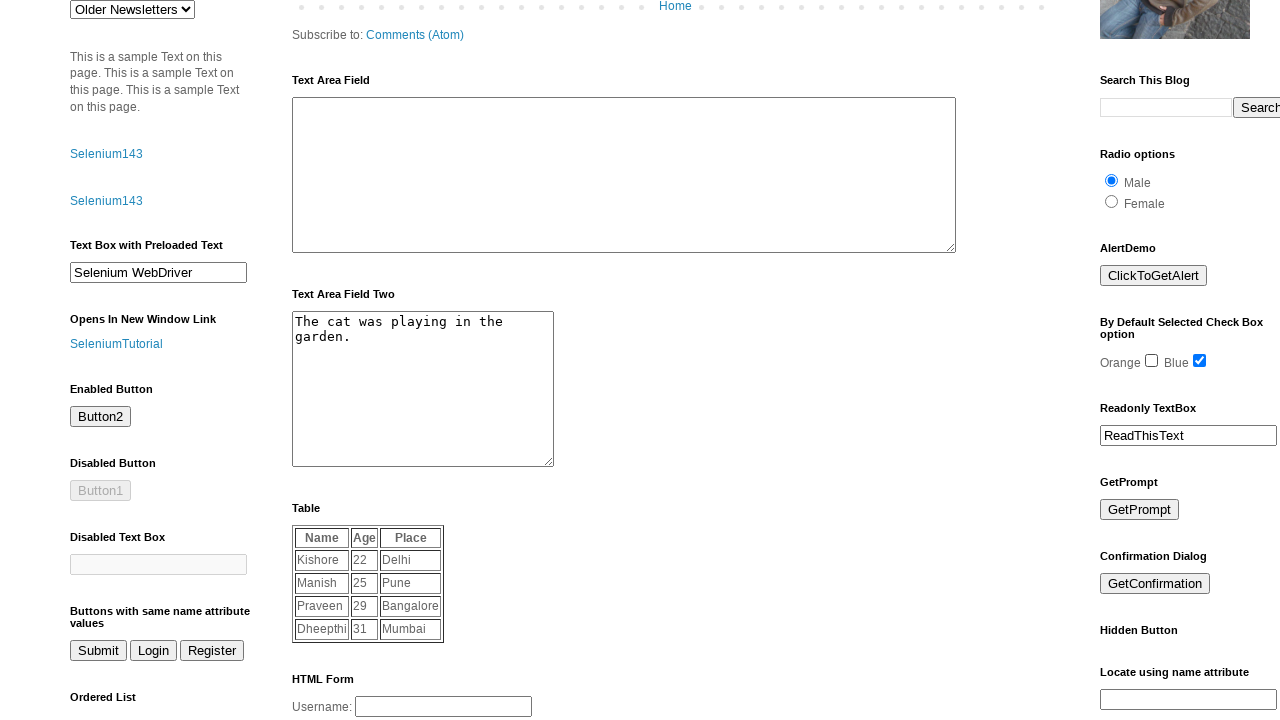

Clicked on checkbox2 element at (1200, 361) on #checkbox2
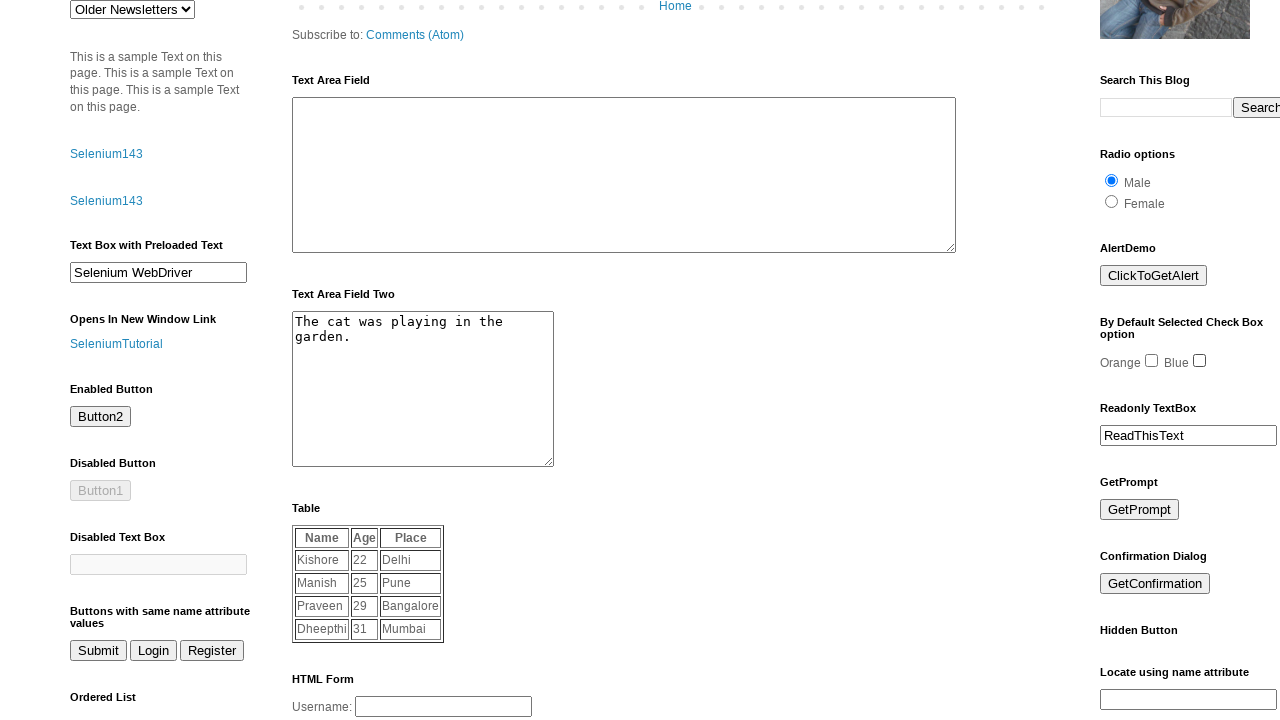

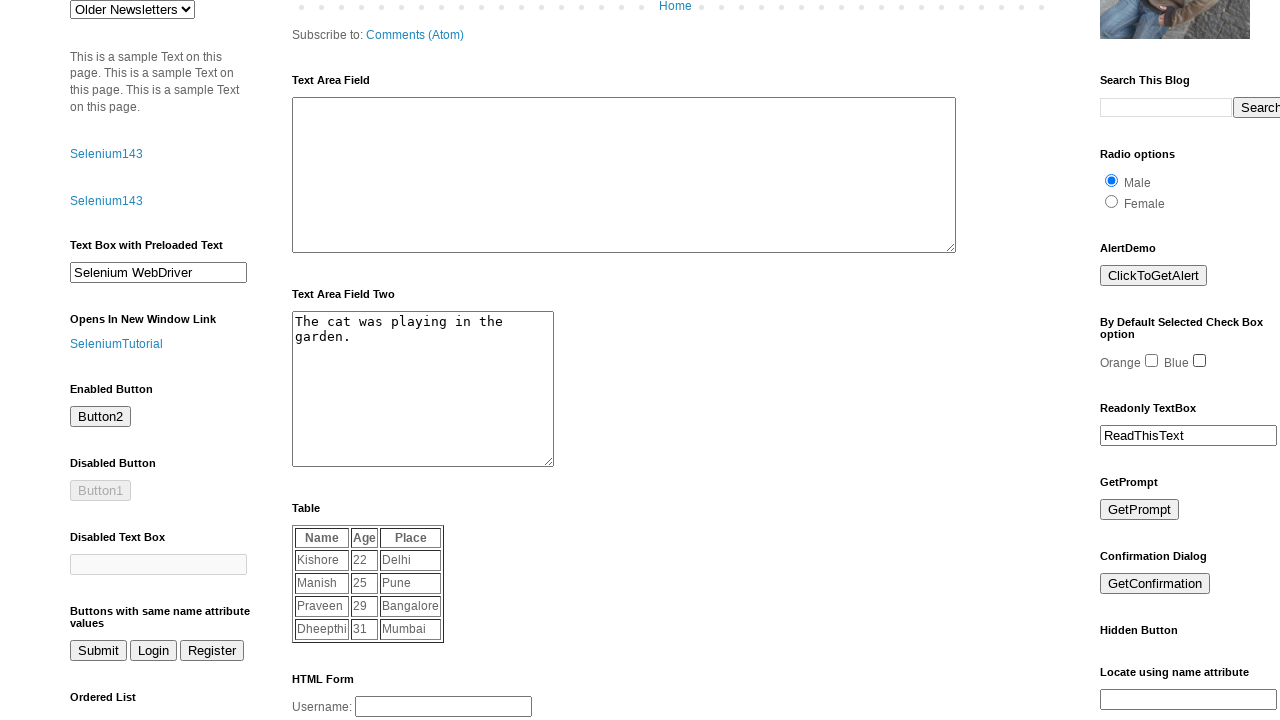